Tests multi-window handling by clicking a button that opens a new window, switching to the new window, and clicking a navigation link

Starting URL: https://rahulshettyacademy.com/AutomationPractice/

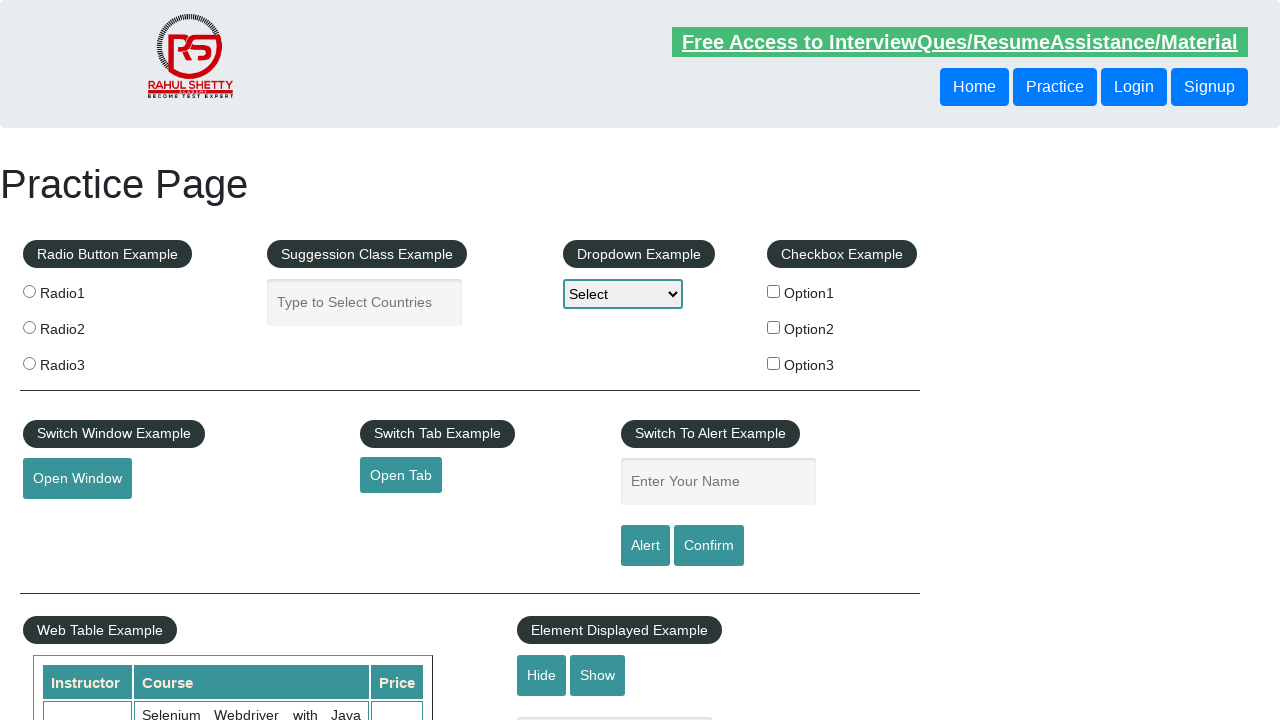

Clicked 'Open Window' button to open a new window at (77, 479) on xpath=//*[@id="openwindow"]
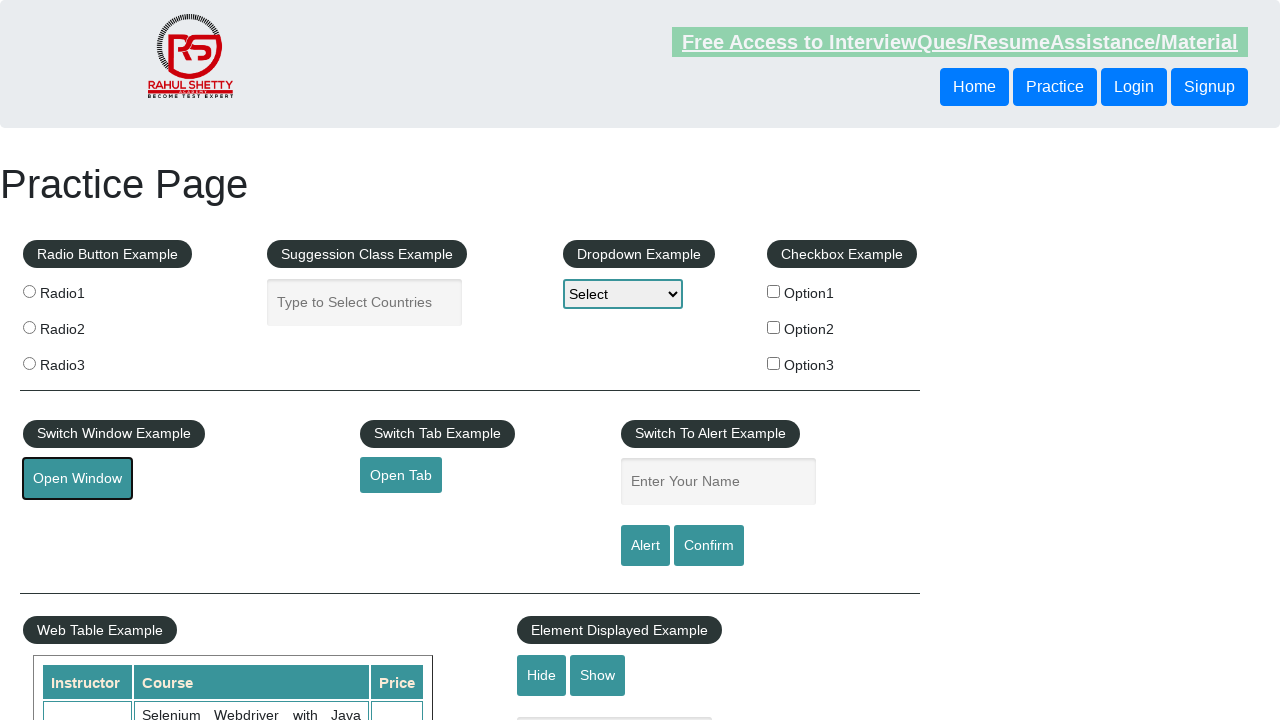

New window opened and captured at (77, 479) on xpath=//*[@id="openwindow"]
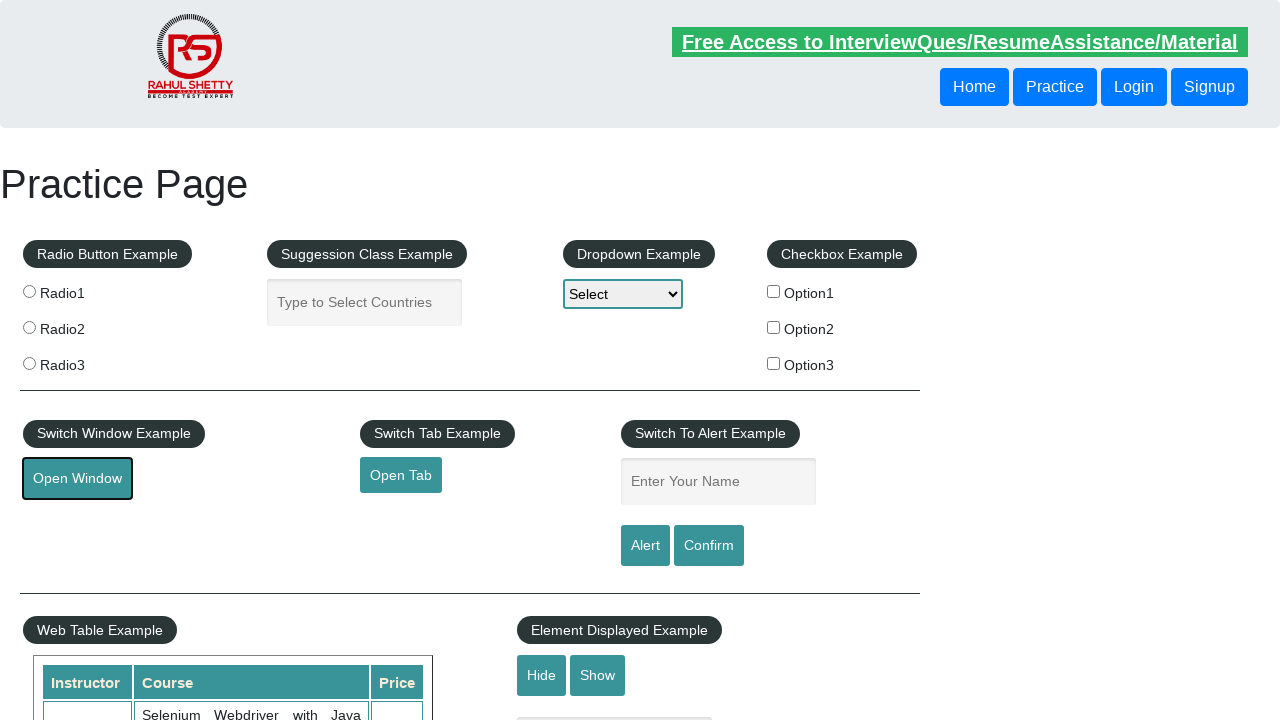

New page loaded completely
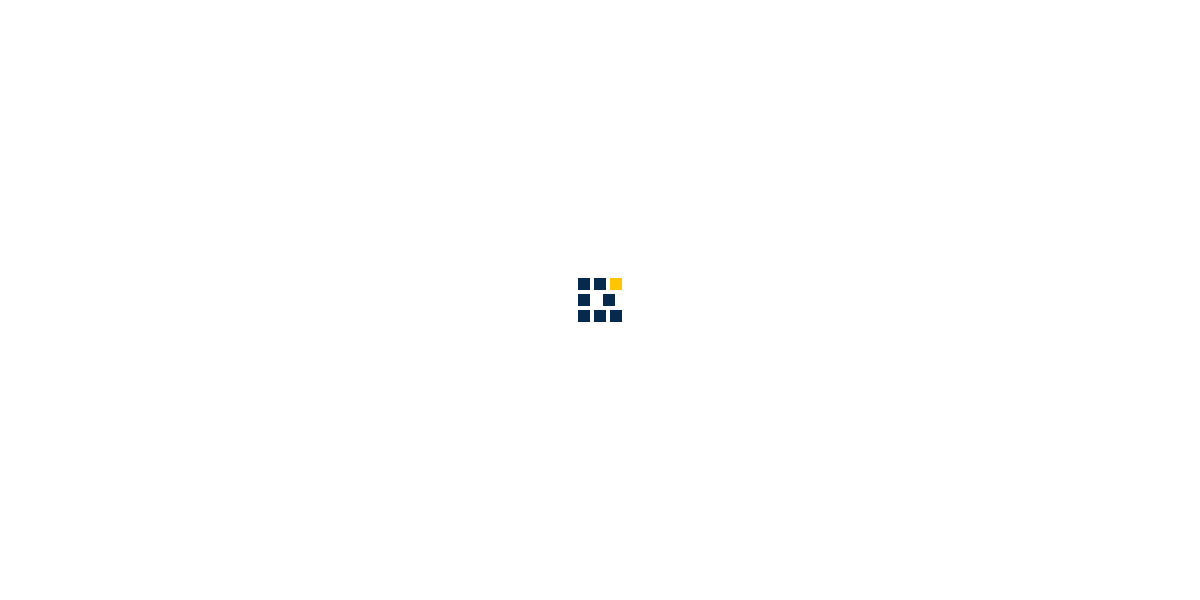

Clicked navigation link in new window at (722, 36) on xpath=//*[@id="navbarSupportedContent"]/ul/li[3]/a
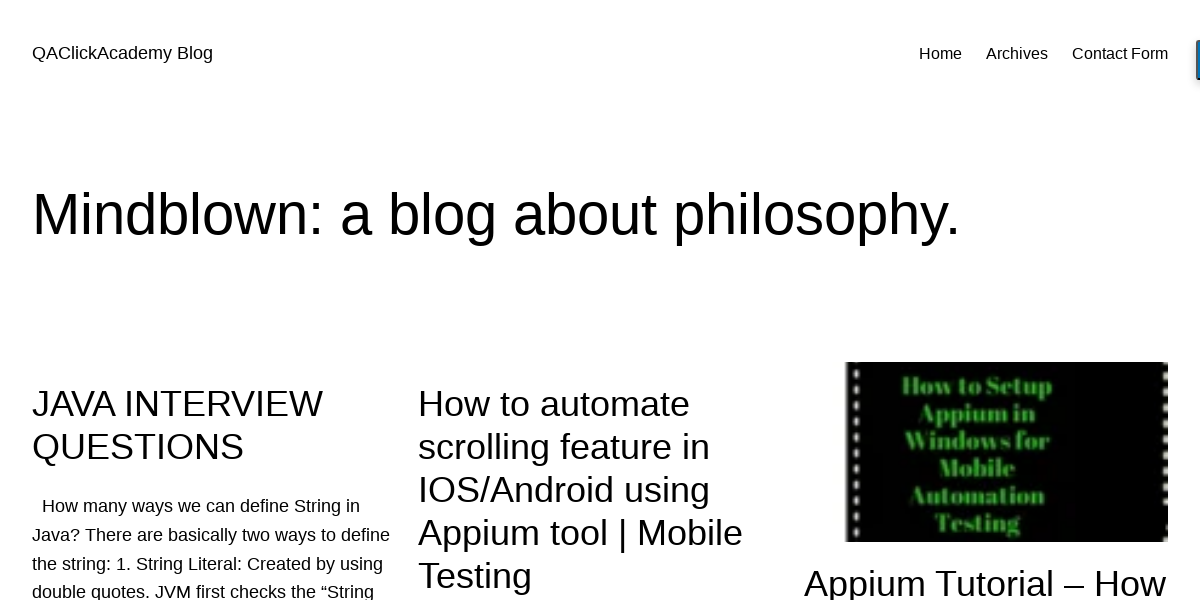

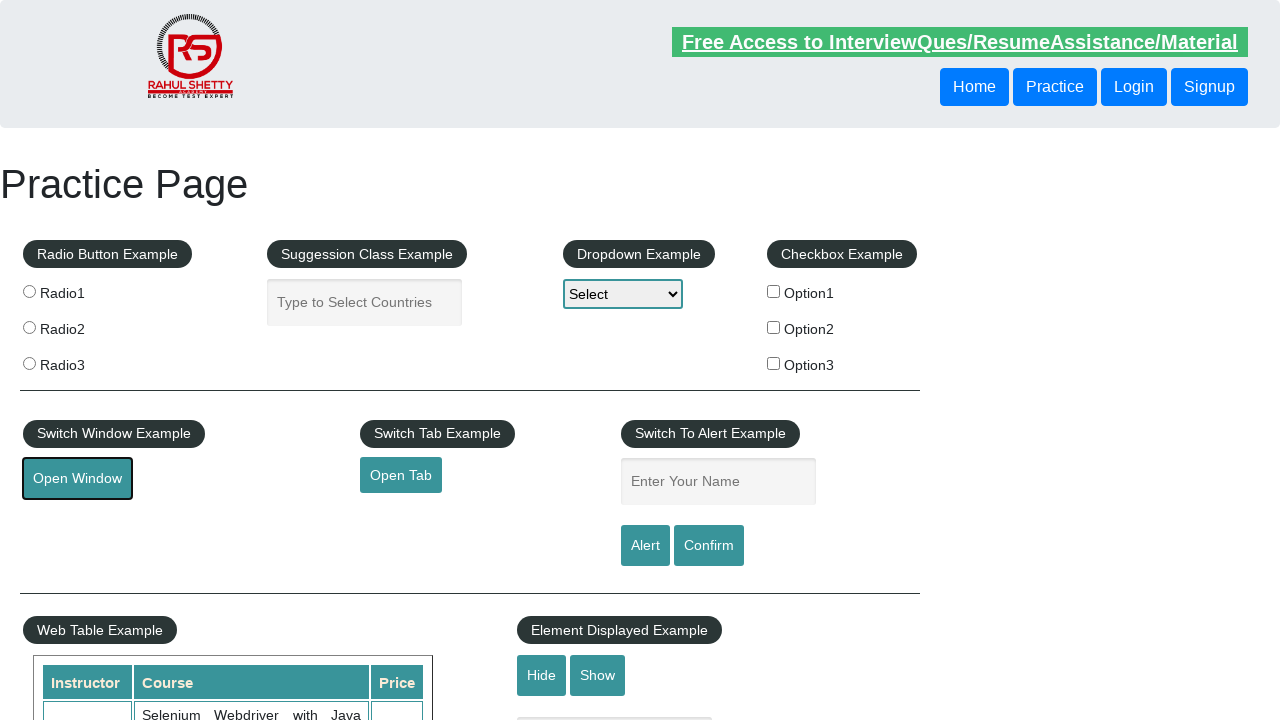